Tests GitHub signup form username validation by entering a reserved username and verifying the error message

Starting URL: https://github.com/join

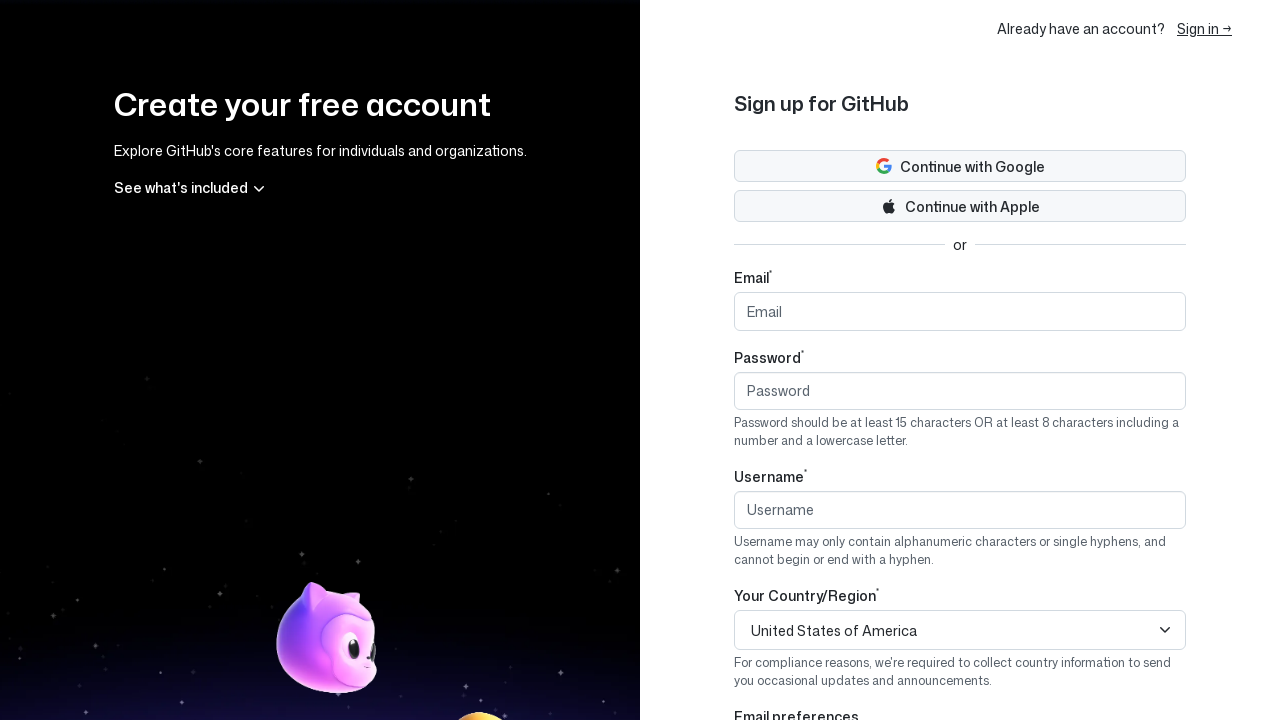

Filled username field with reserved username 'Jenny' on input#login
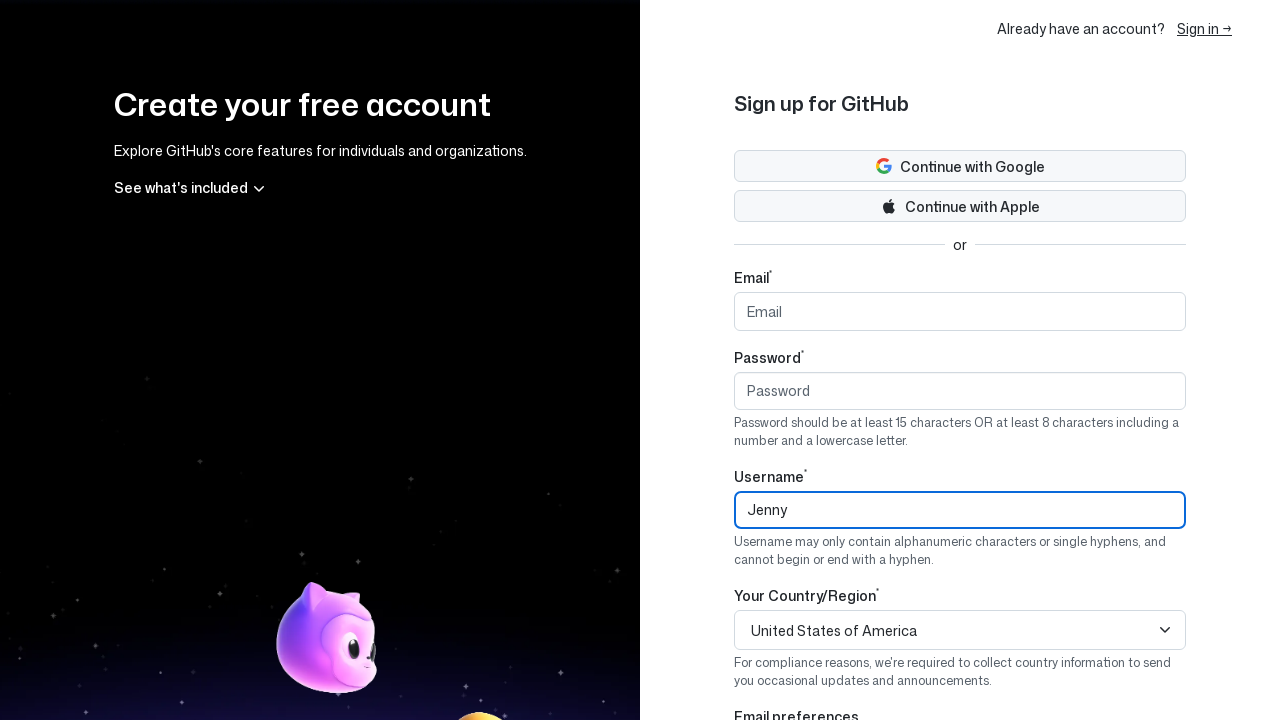

Pressed Tab to trigger username validation on input#login
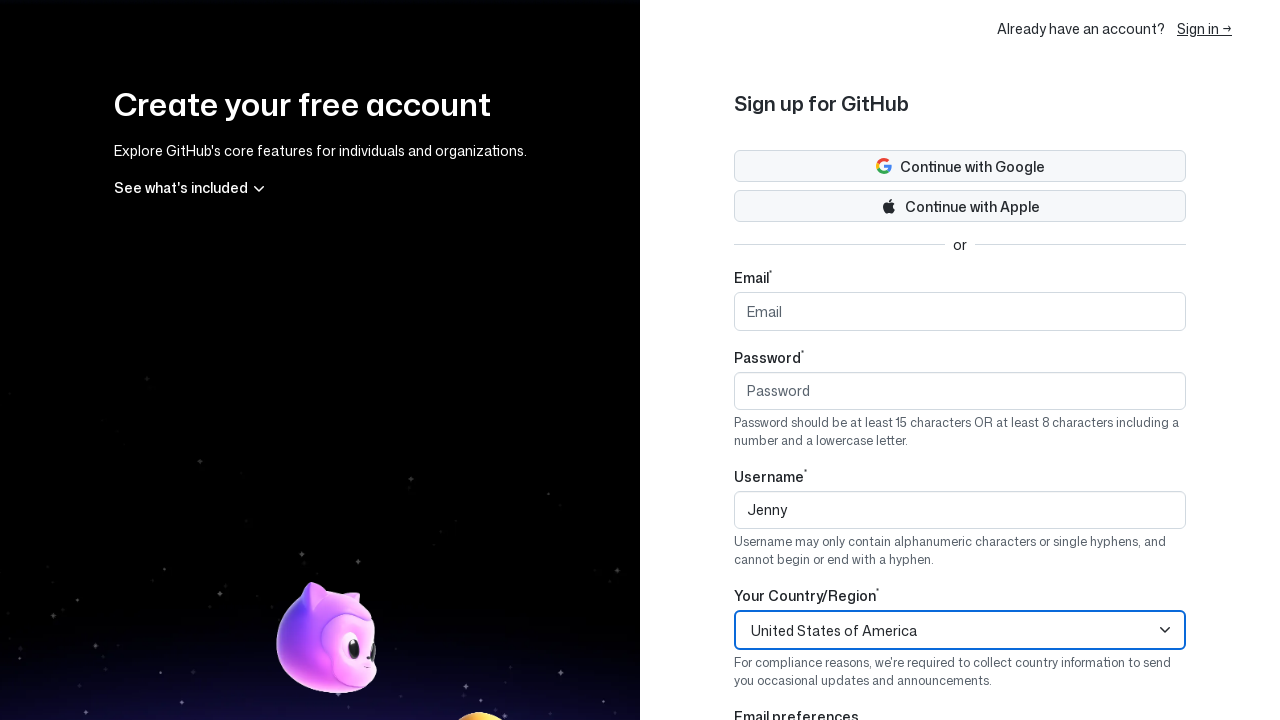

Error message 'Username Jenny is not available.' appeared
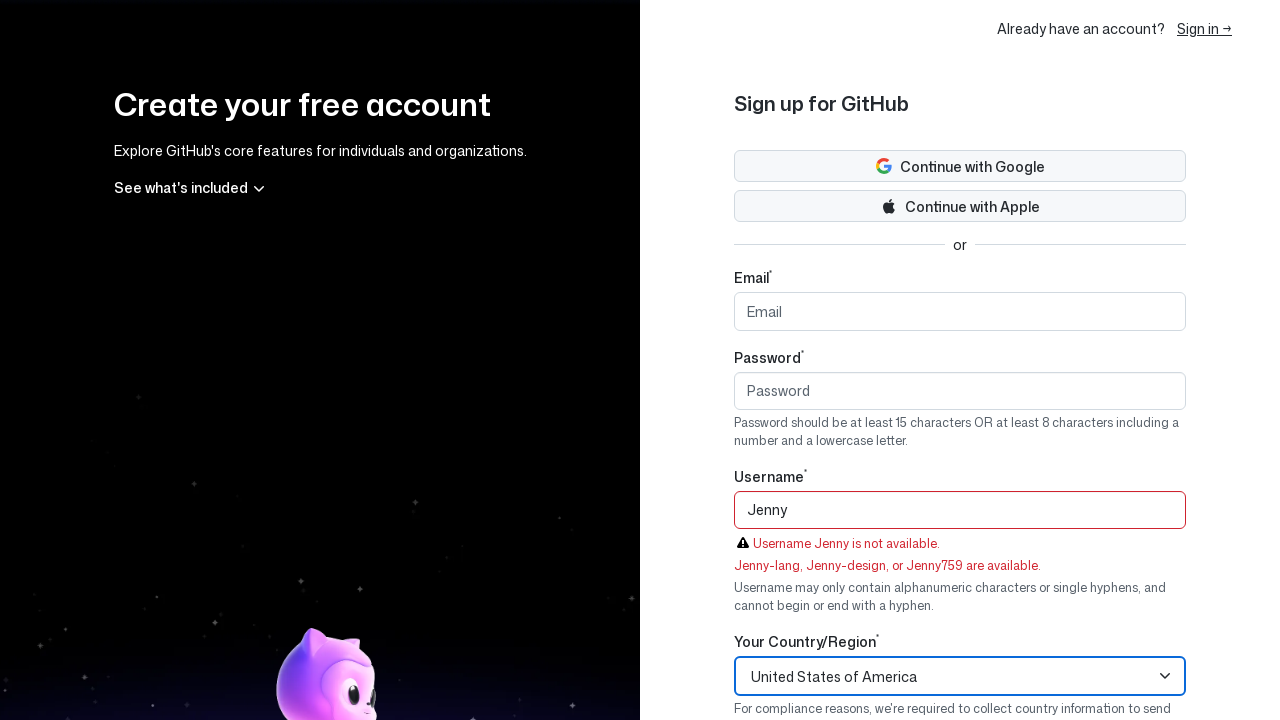

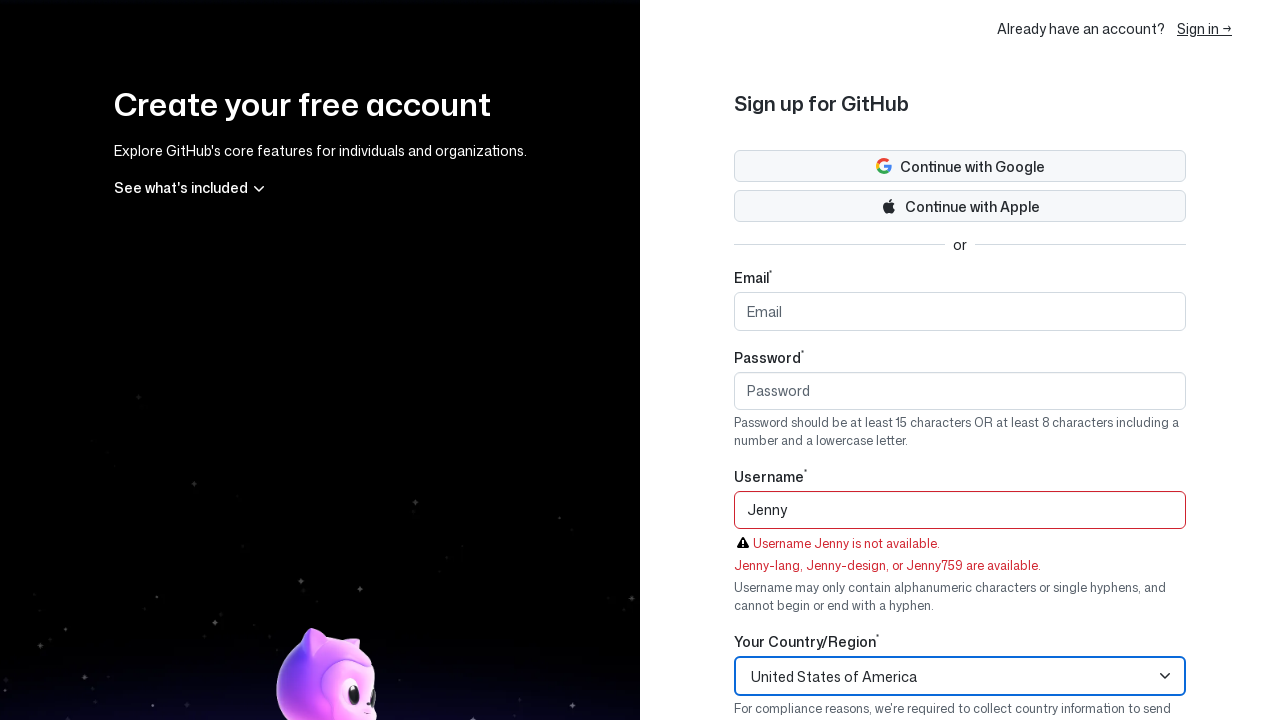